Navigates through Hacker News "newest" page, clicking the "More" link multiple times to load at least 100 articles, and verifies that articles are displayed in chronologically sorted order (newest first).

Starting URL: https://news.ycombinator.com/newest

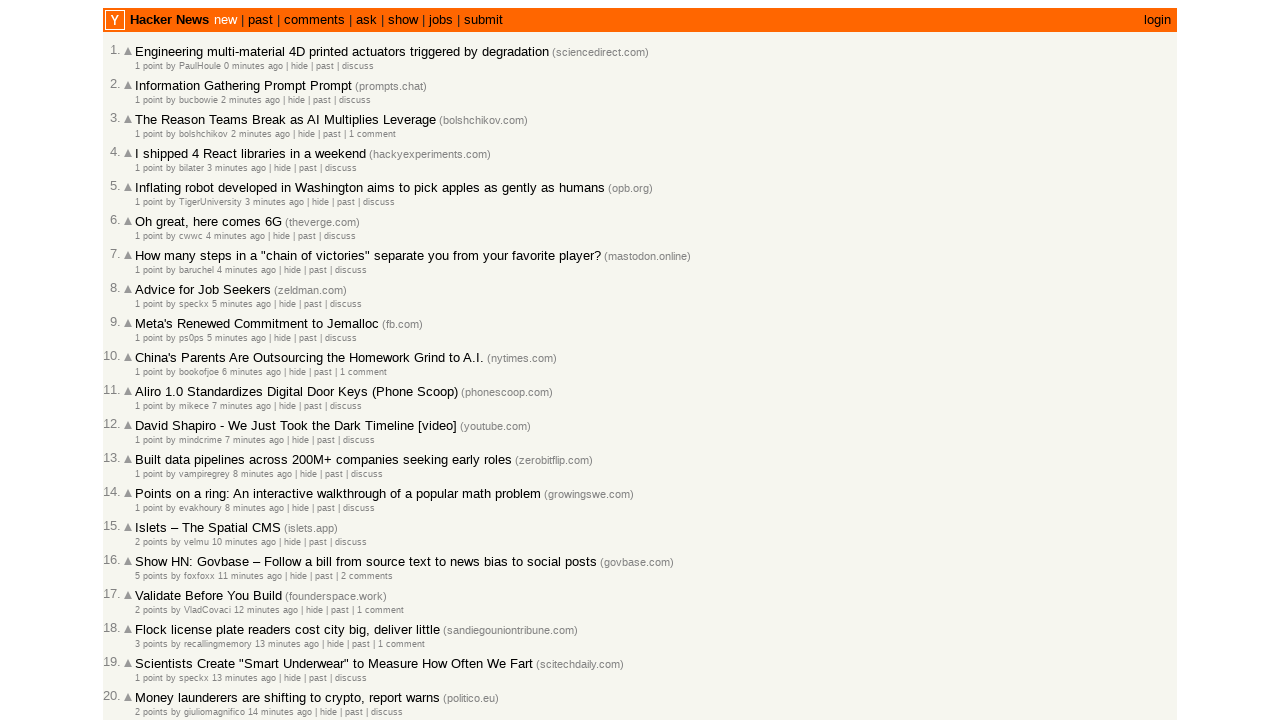

Waited for articles to load on newest page
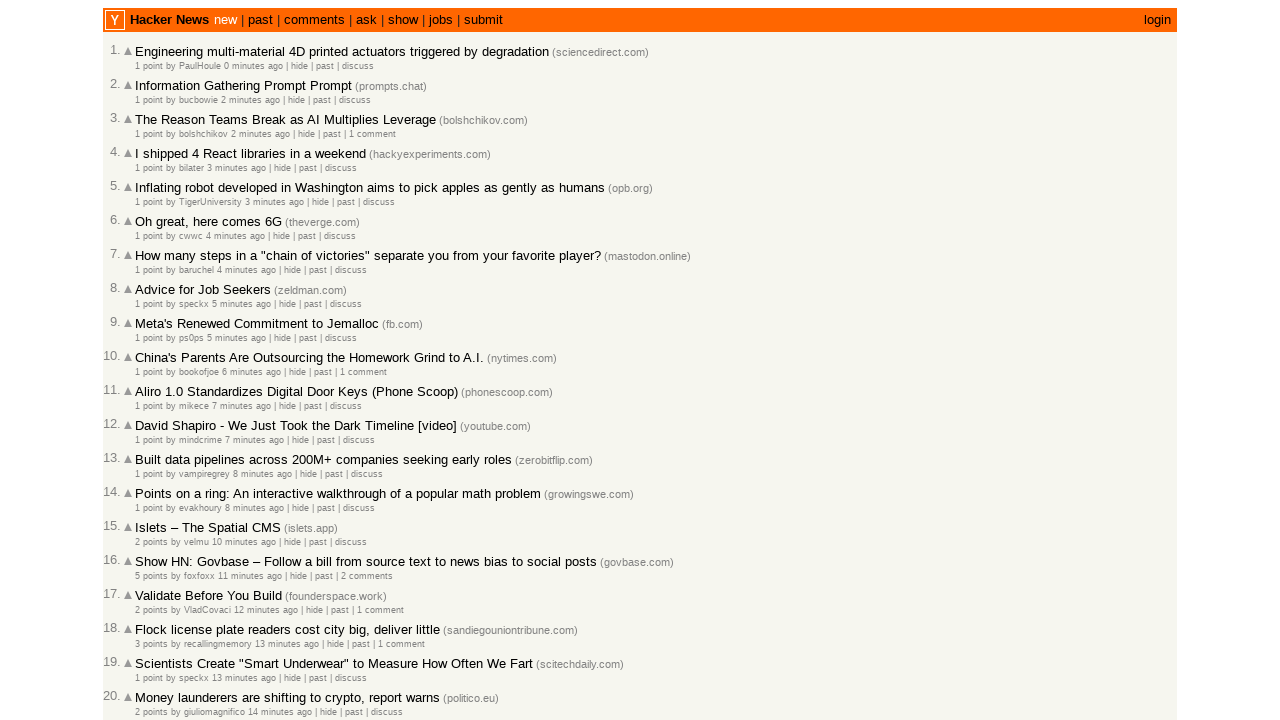

Counted 30 articles on current page (total: 30)
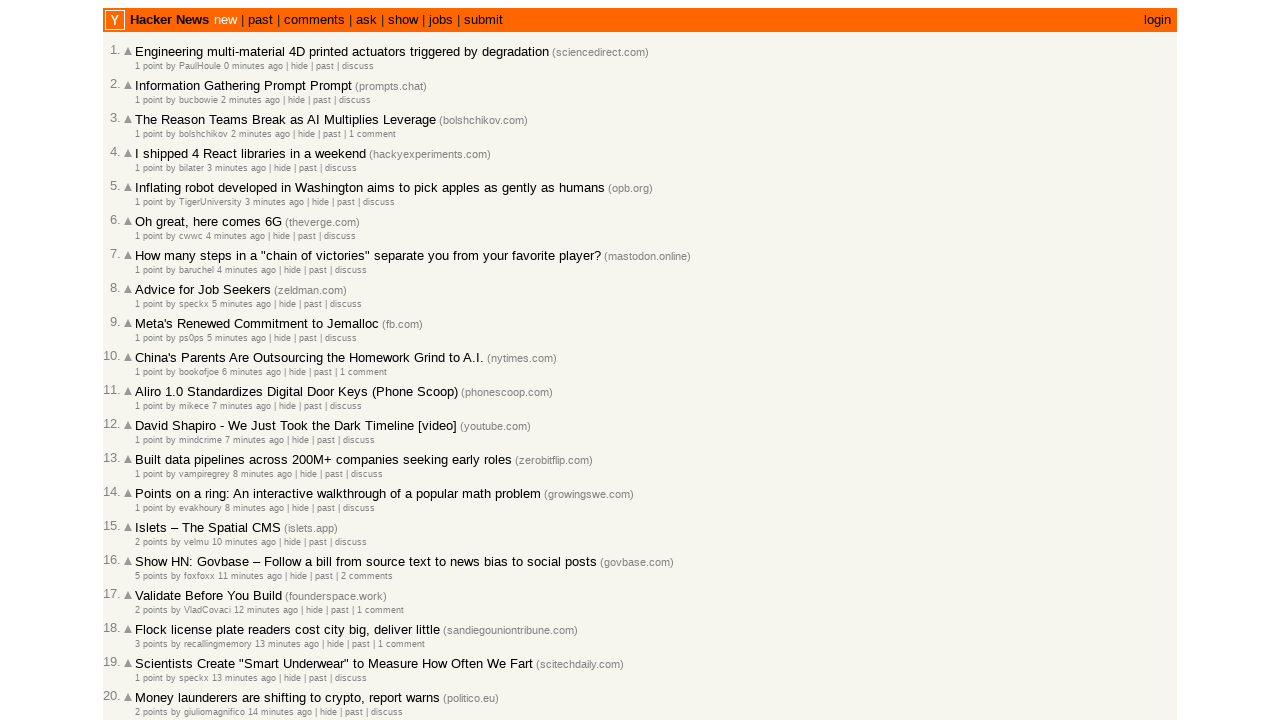

Clicked 'More' link to load next page of articles at (149, 616) on .morelink
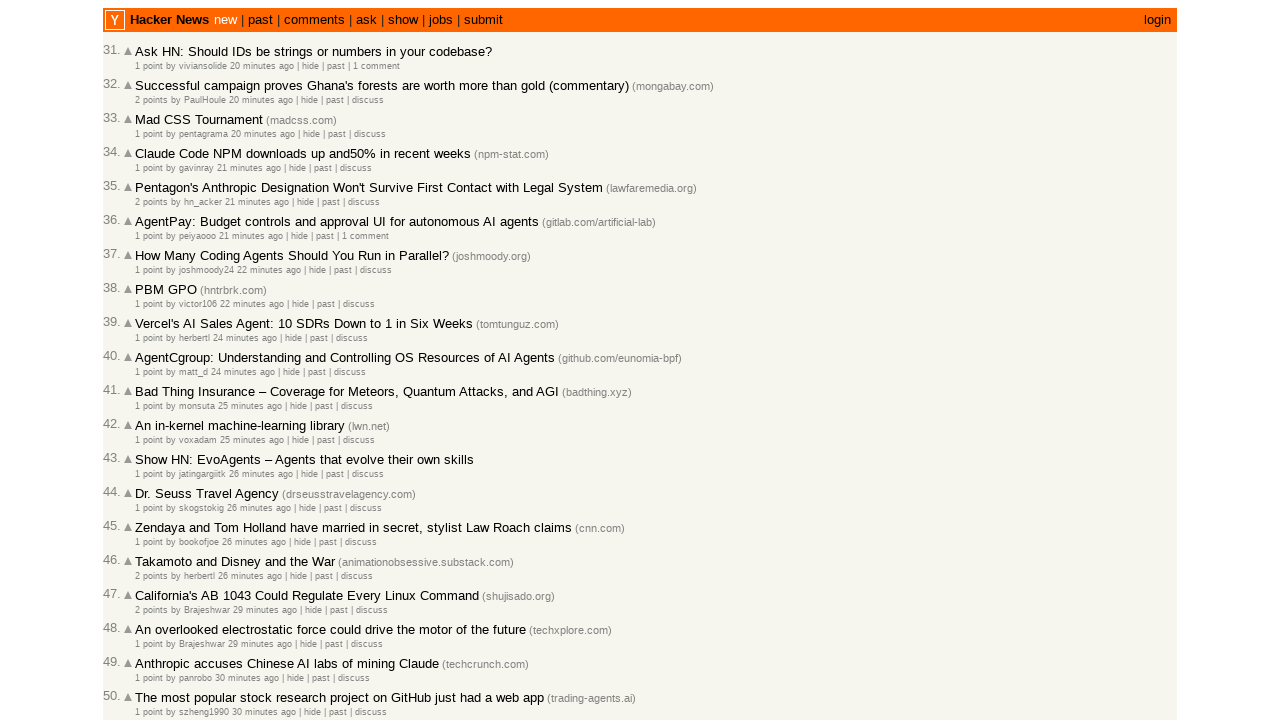

Waited for new articles to load after clicking 'More'
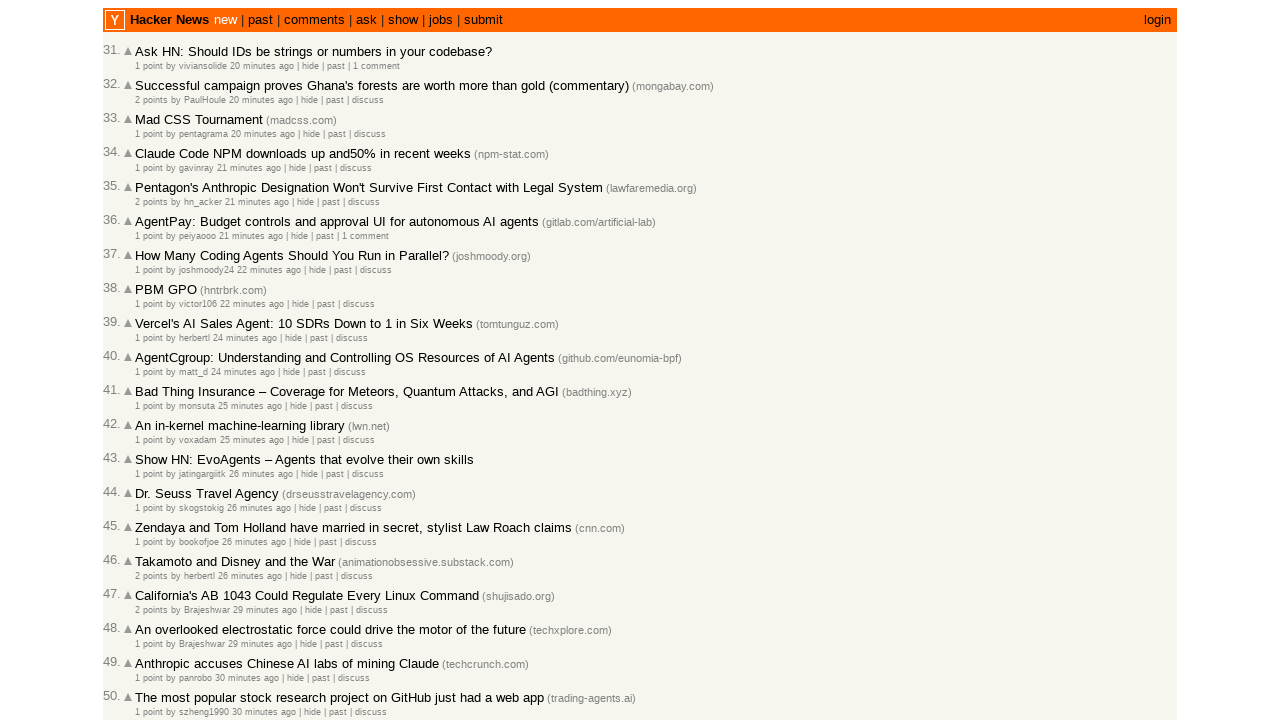

Counted 30 articles on current page (total: 60)
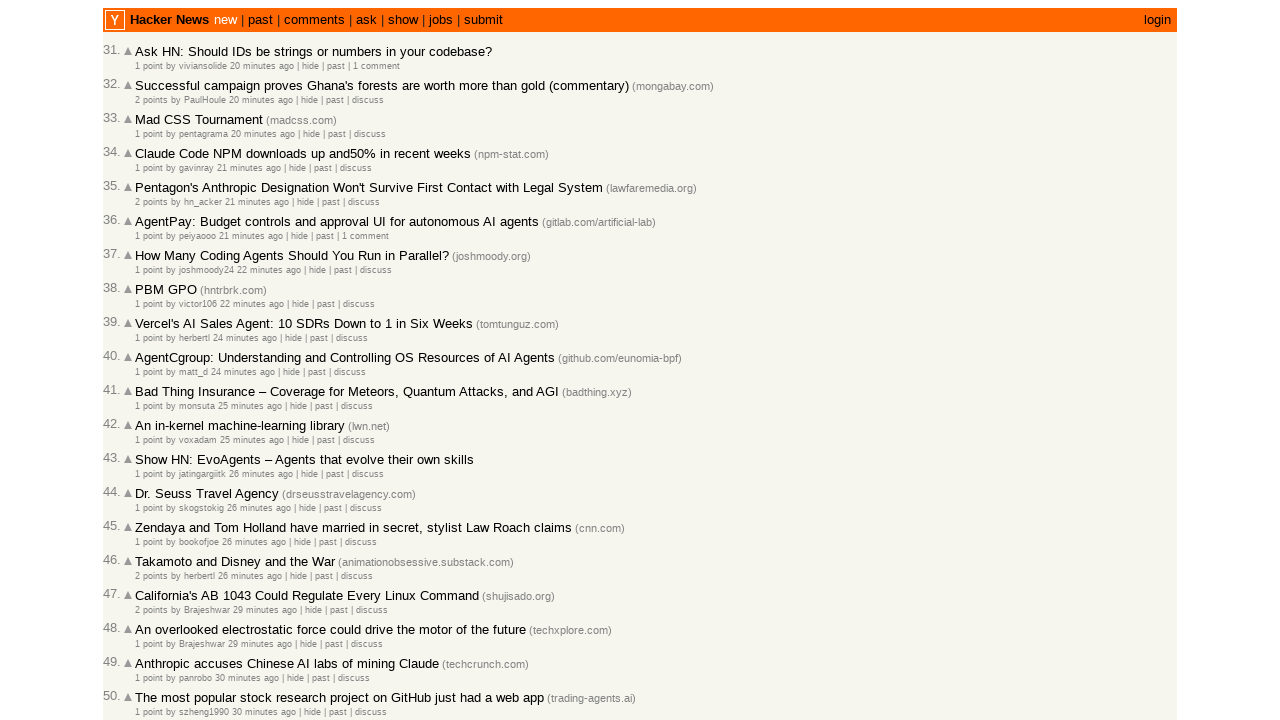

Clicked 'More' link to load next page of articles at (149, 616) on .morelink
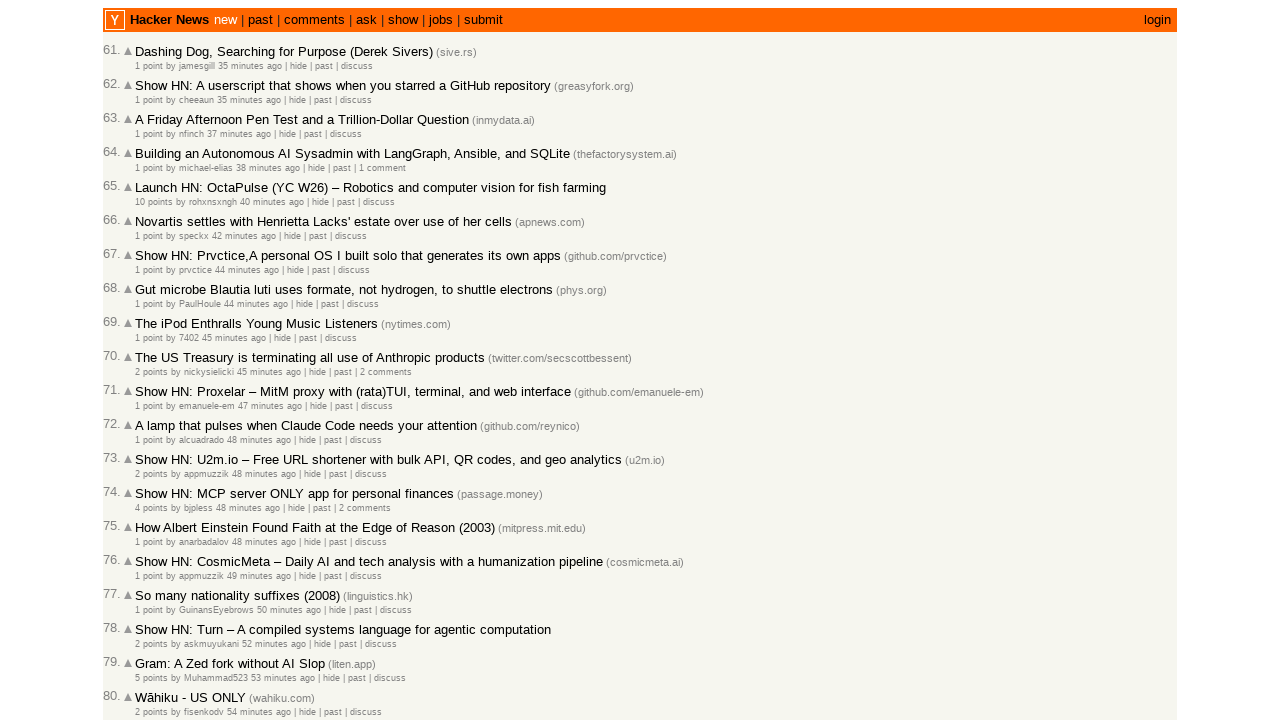

Waited for new articles to load after clicking 'More'
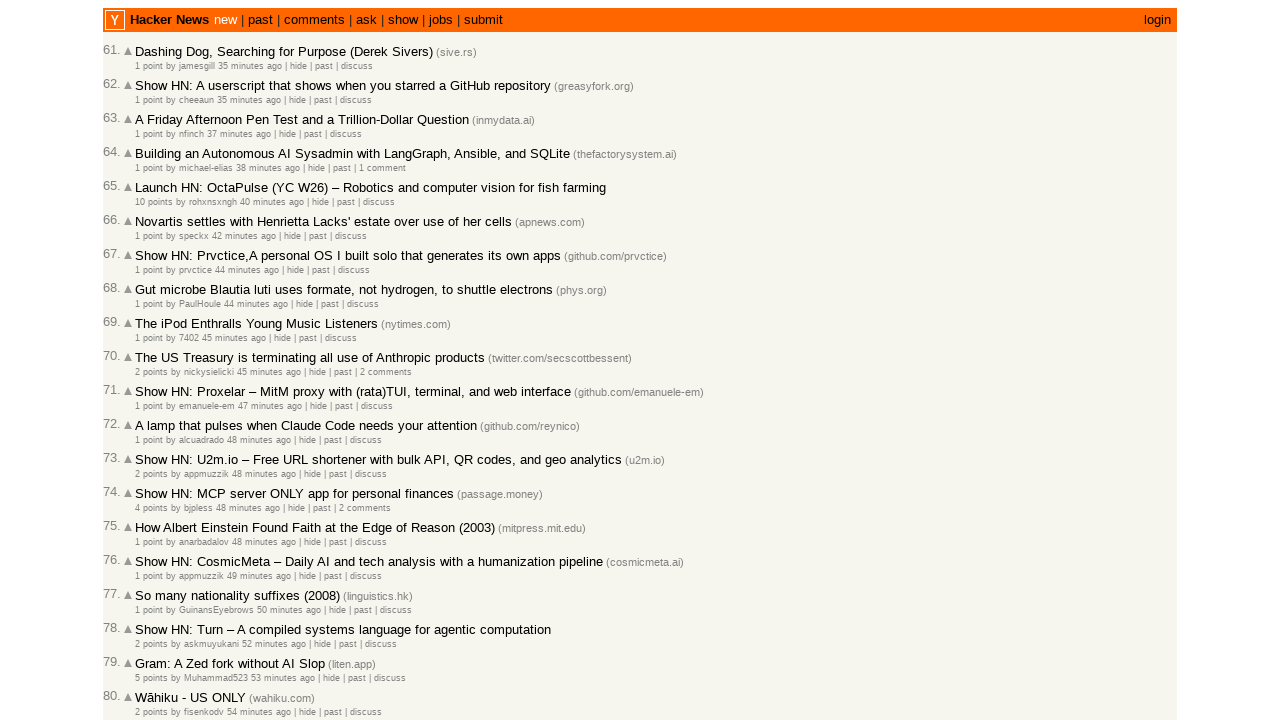

Counted 30 articles on current page (total: 90)
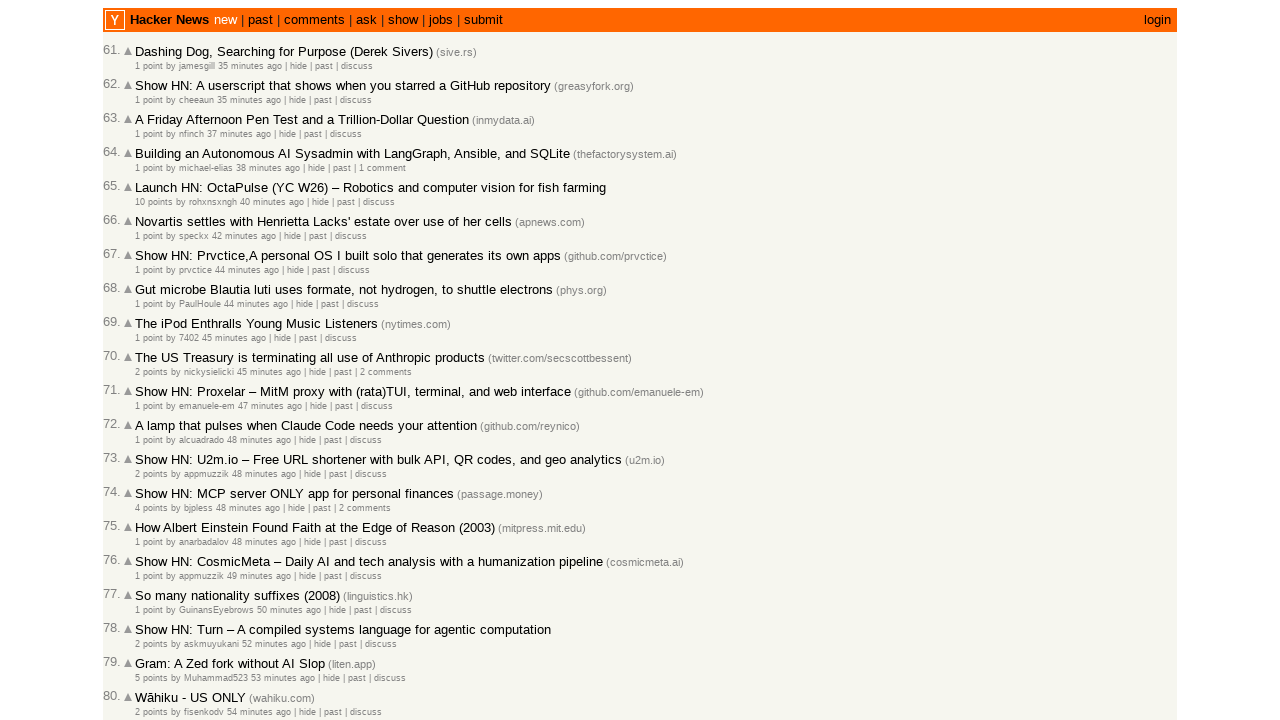

Clicked 'More' link to load next page of articles at (149, 616) on .morelink
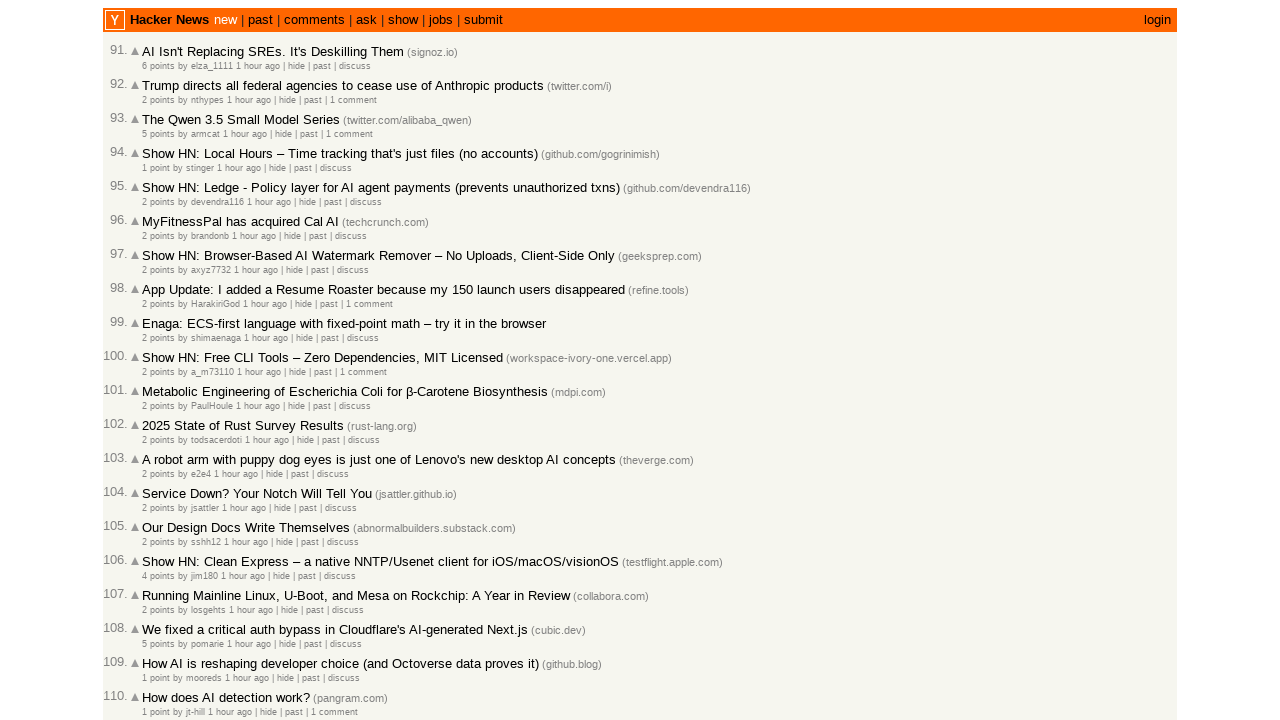

Waited for new articles to load after clicking 'More'
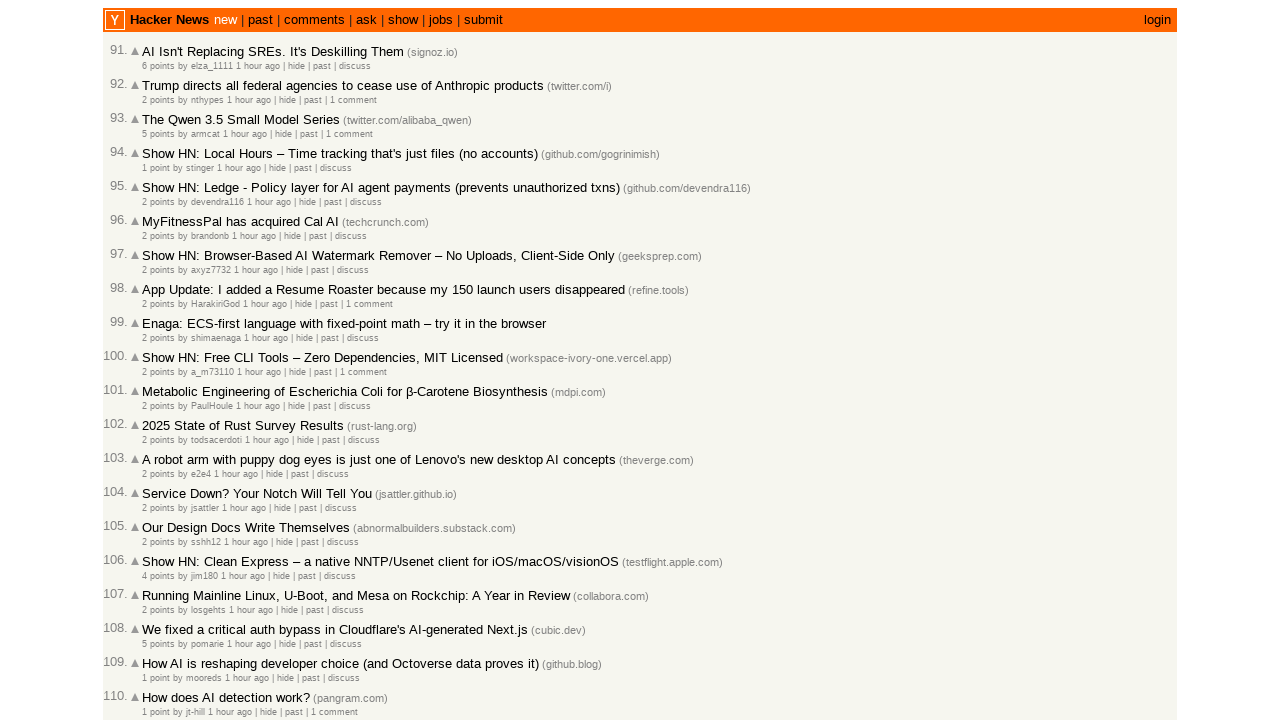

Counted 30 articles on current page (total: 120)
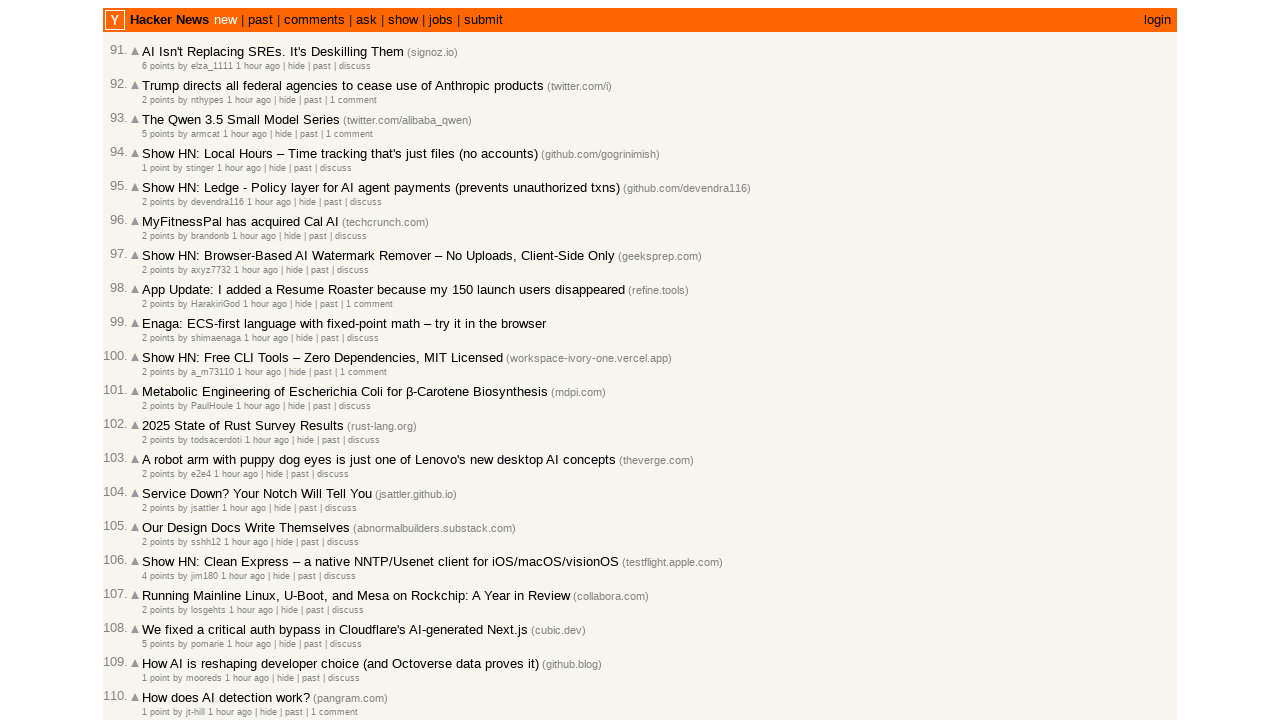

Reached 100+ articles, stopping article collection
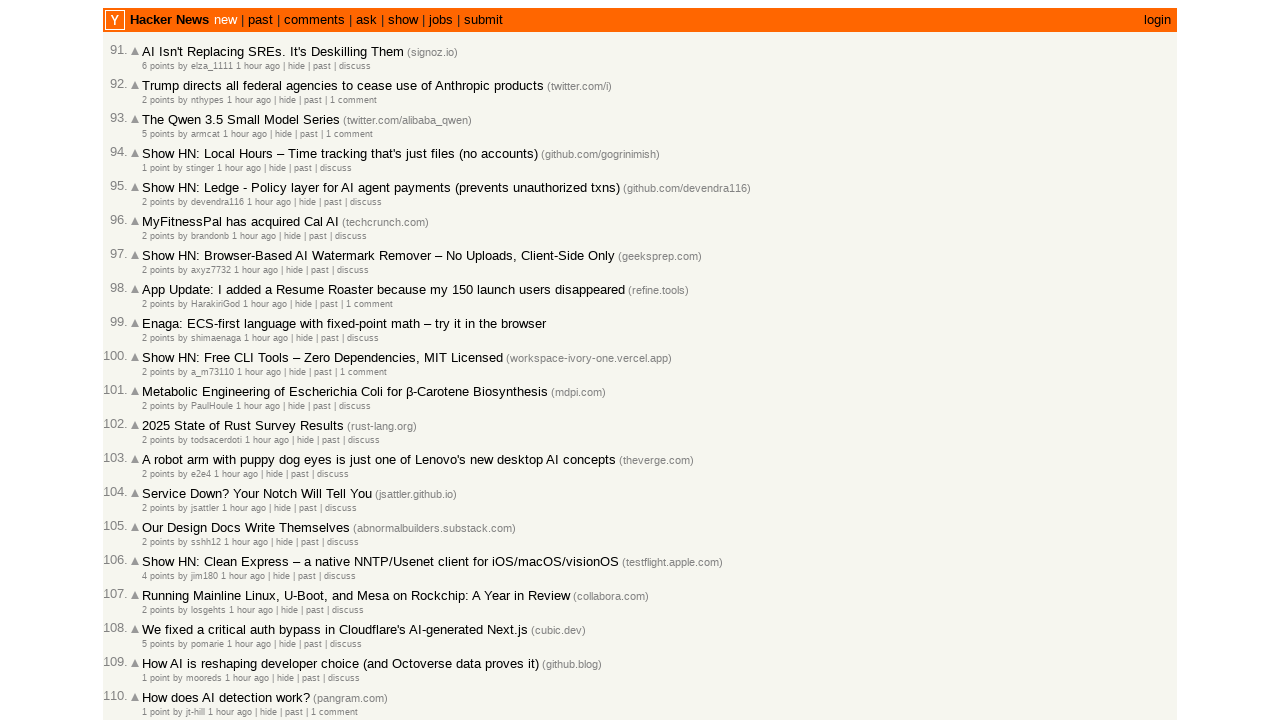

Verified articles are present on page
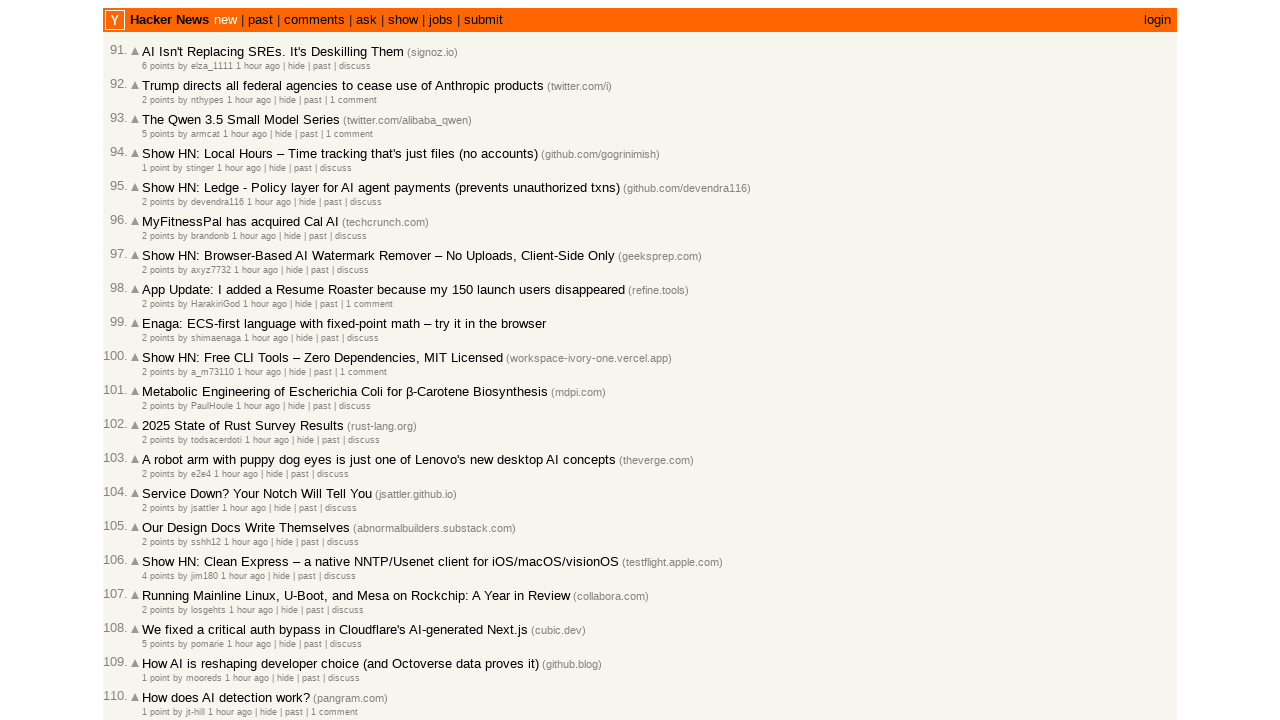

Verified article timestamps (age) are present on page
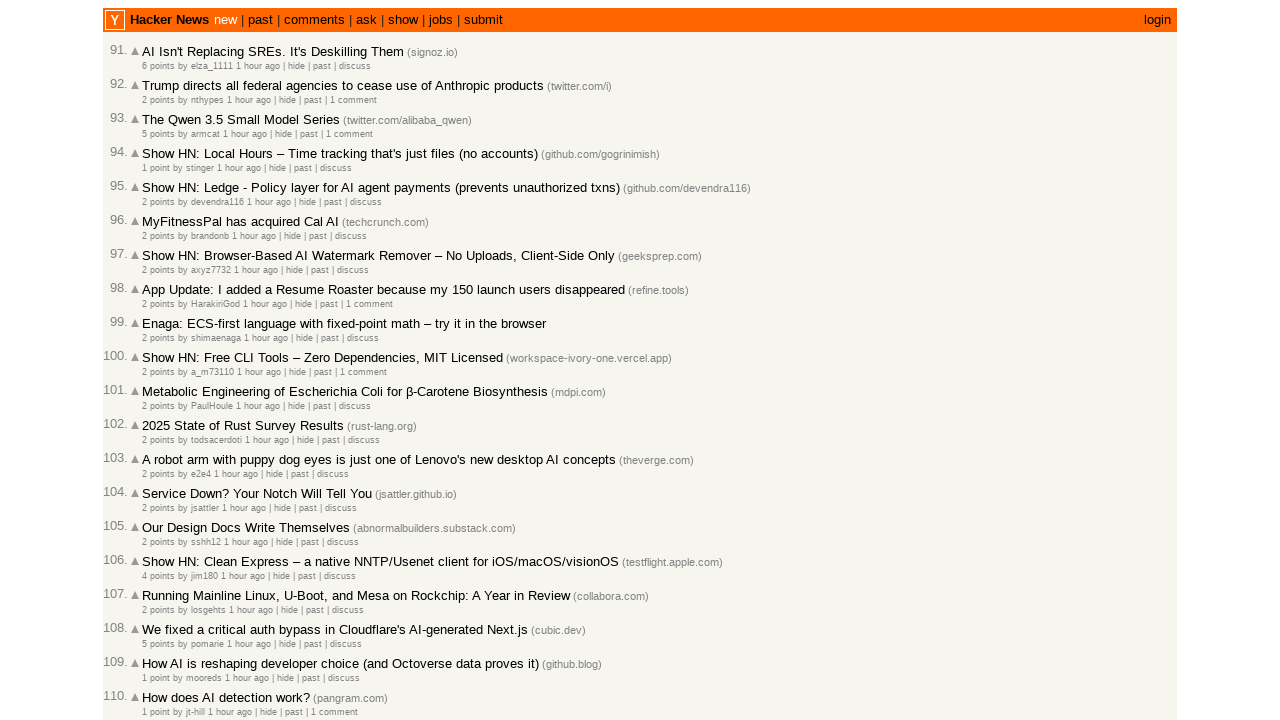

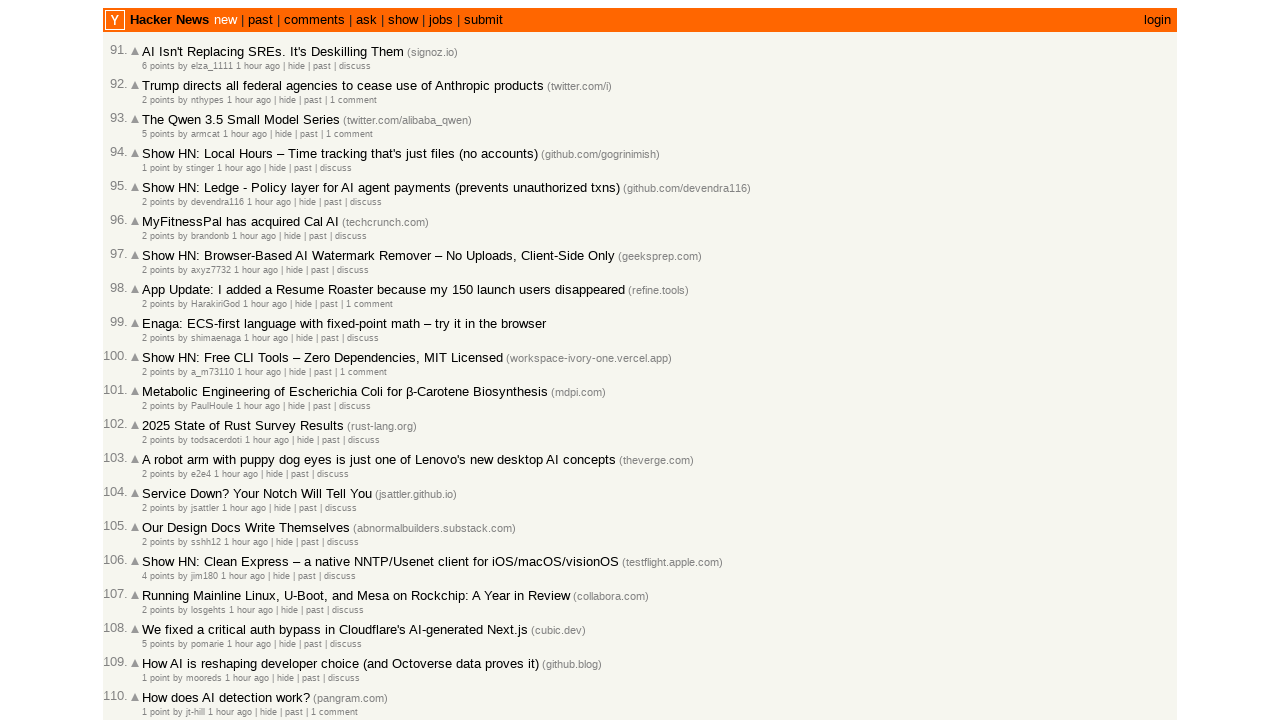